Tests keyboard interactions including typing text, selecting text using Shift+Arrow keys, deleting selected text with Backspace, and typing replacement text in an input field.

Starting URL: http://the-internet.herokuapp.com/key_presses

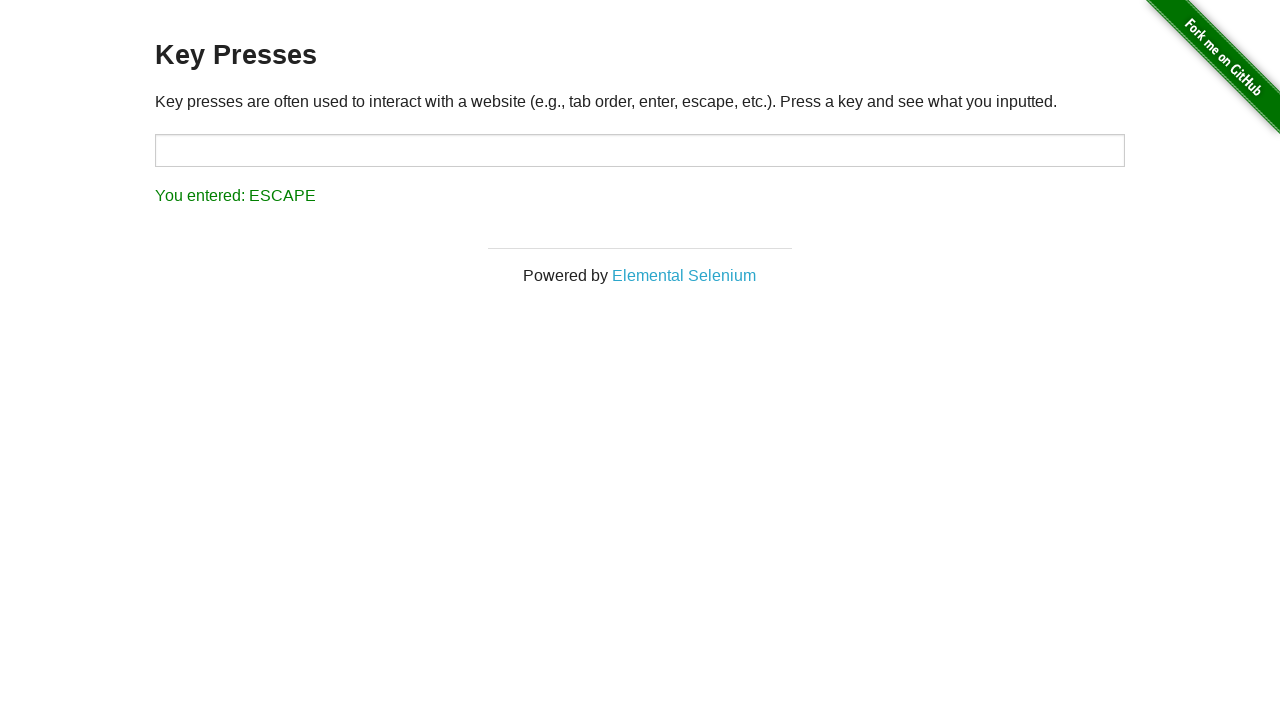

Clicked on input field to focus it at (640, 150) on input
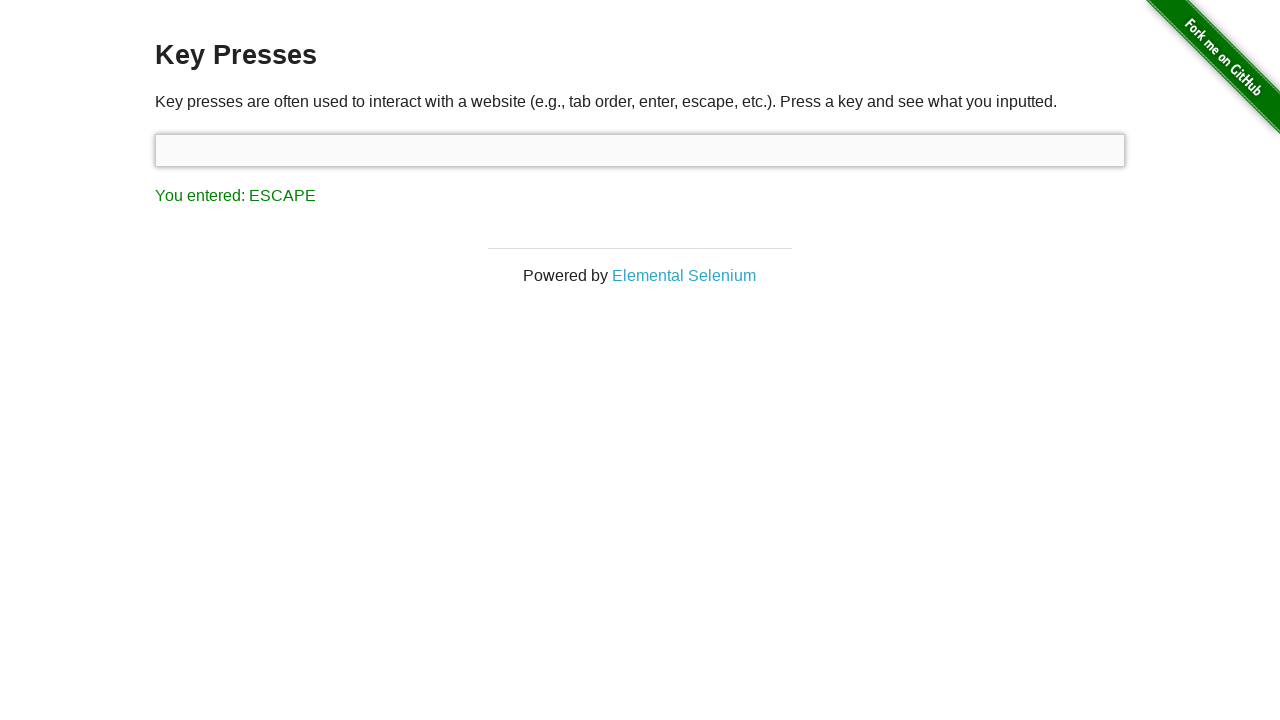

Typed initial text 'sabi ng mama mo, and then exit vim'
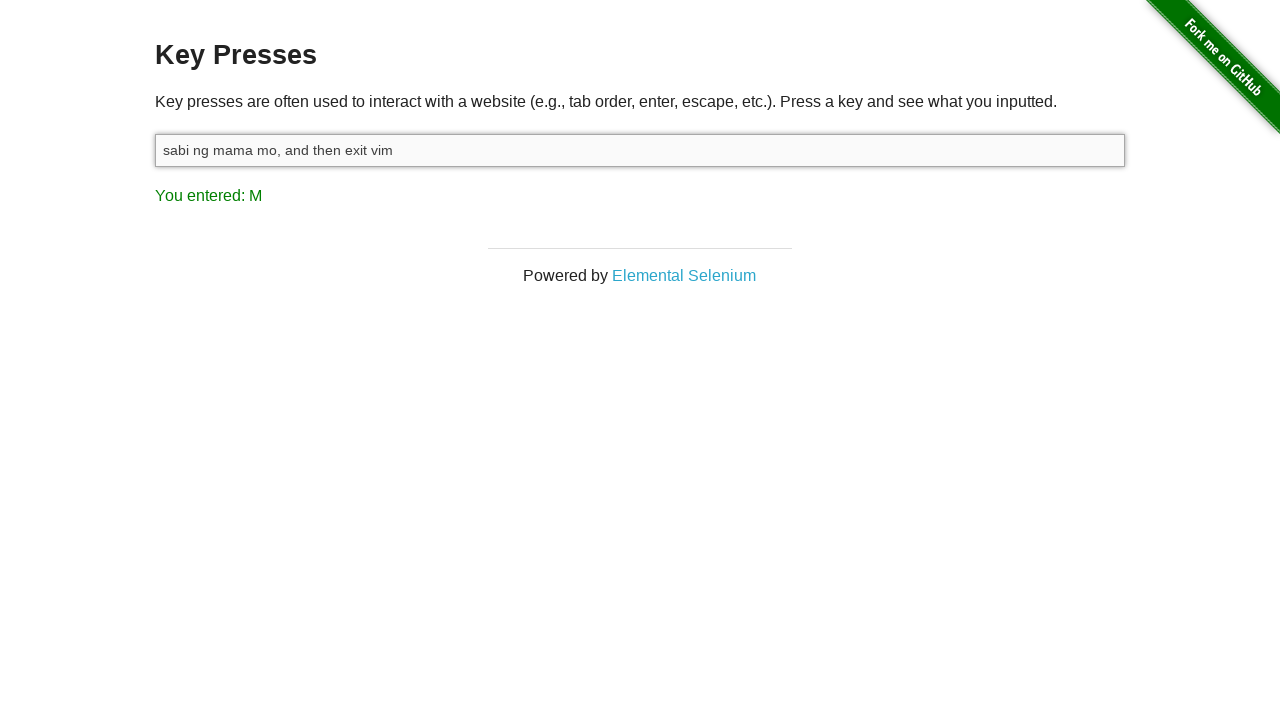

Held Shift key down
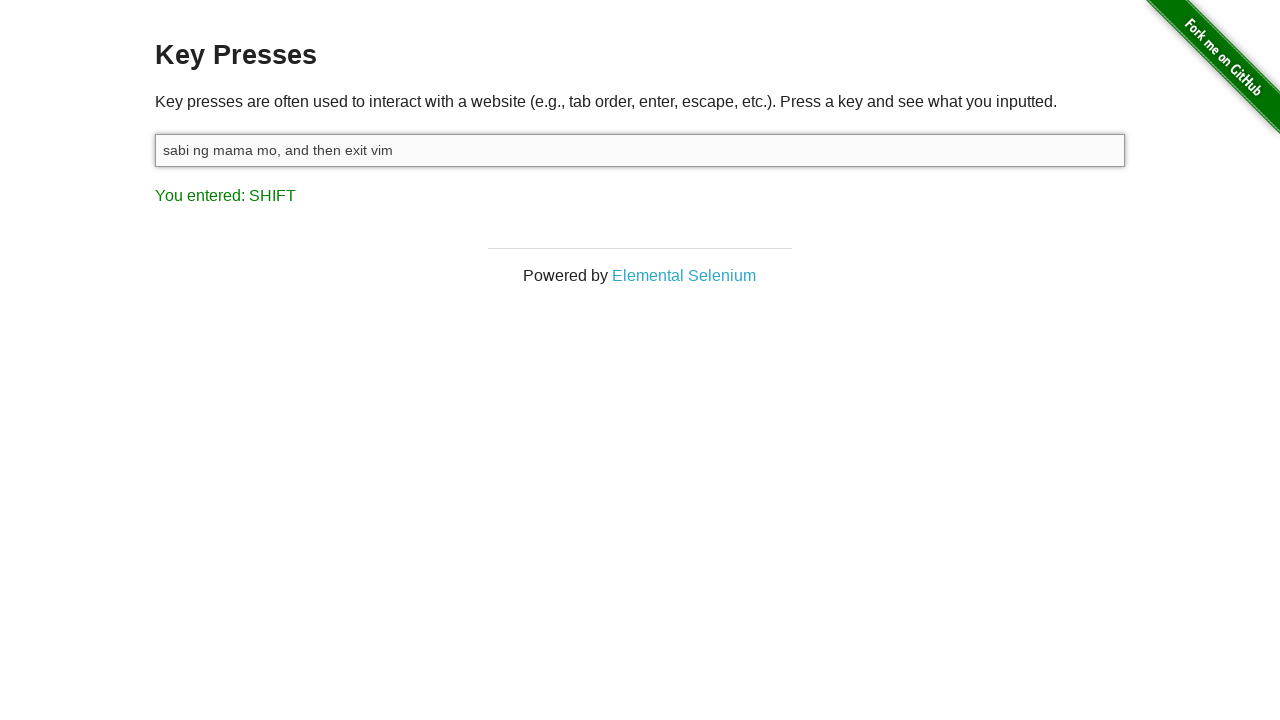

Pressed ArrowLeft with Shift held (selection step 1/10)
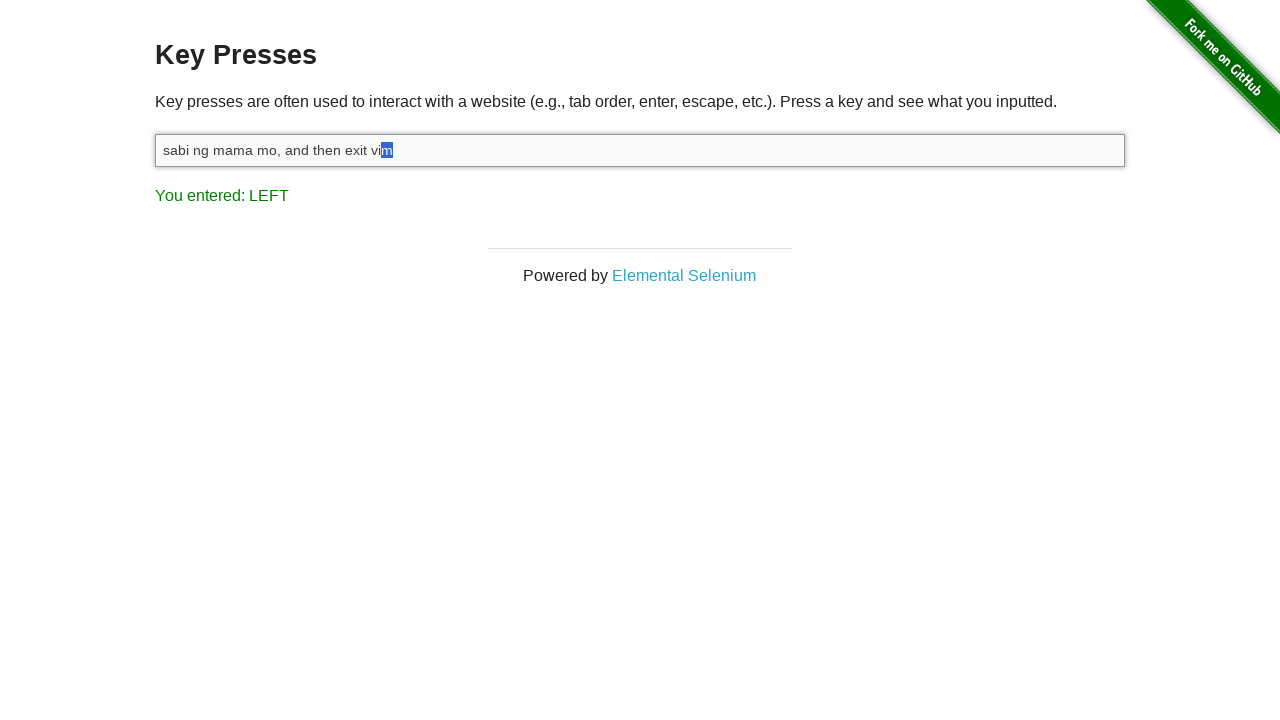

Pressed ArrowLeft with Shift held (selection step 2/10)
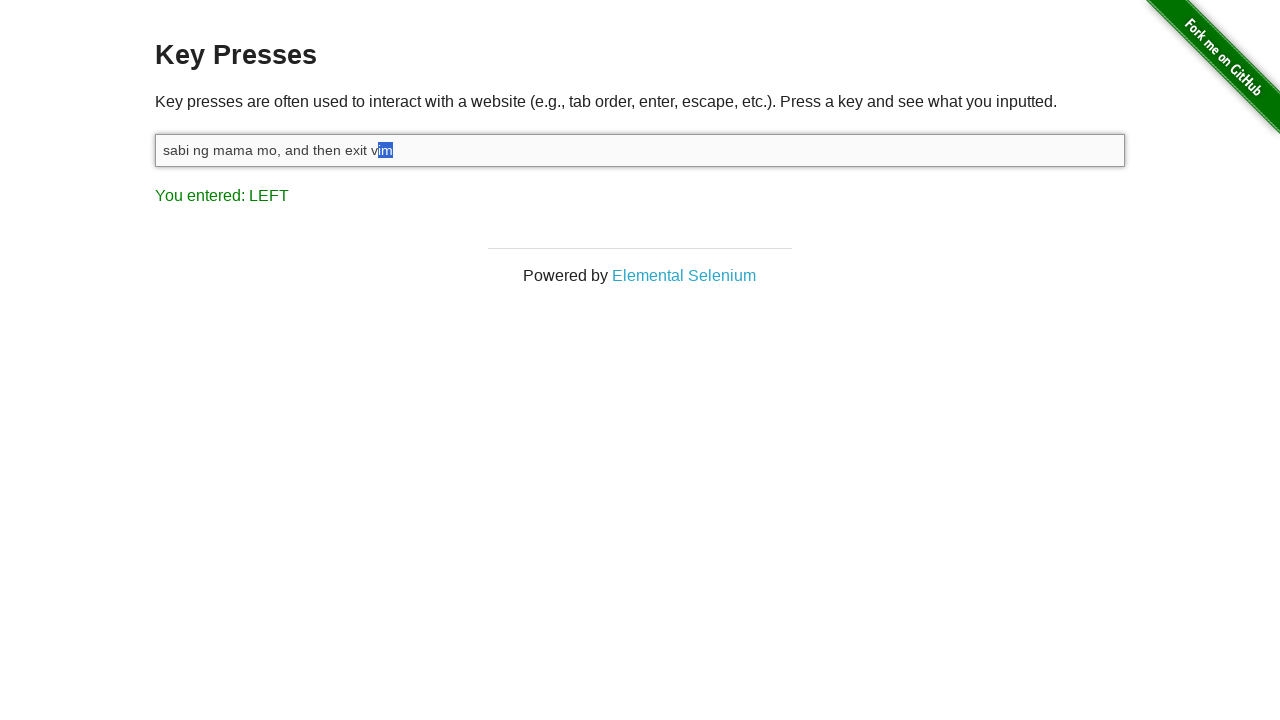

Pressed ArrowLeft with Shift held (selection step 3/10)
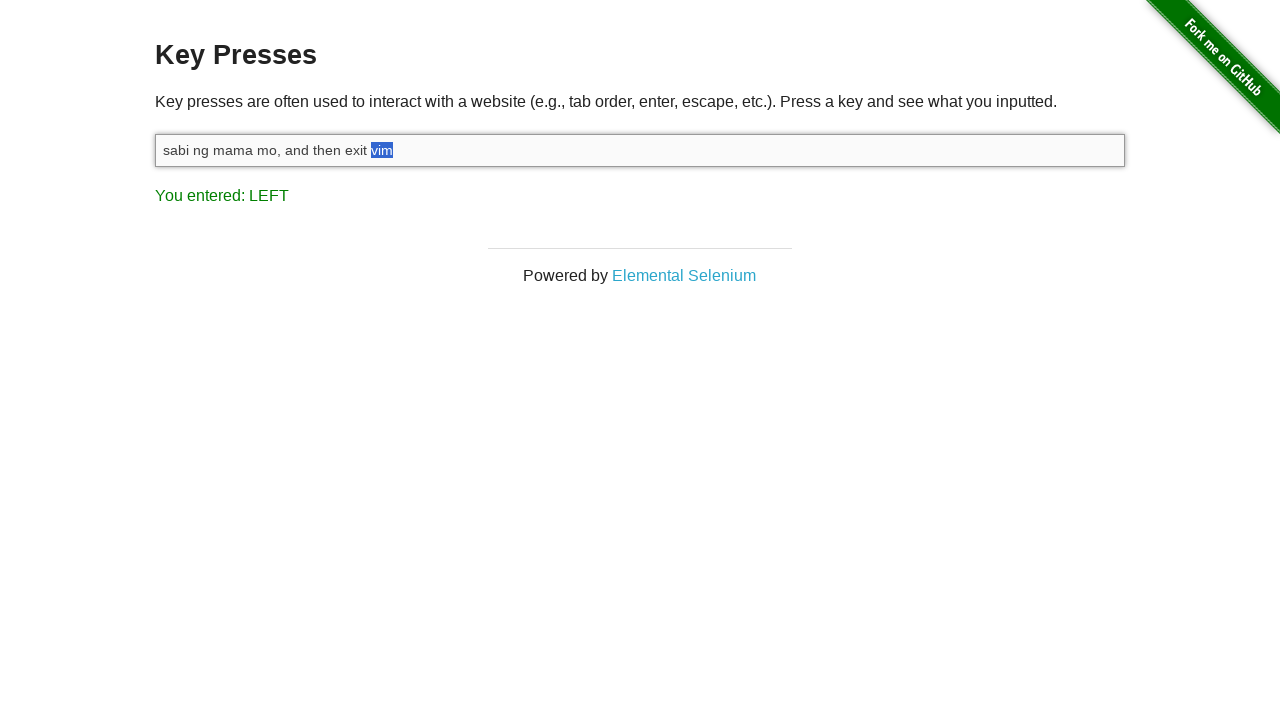

Pressed ArrowLeft with Shift held (selection step 4/10)
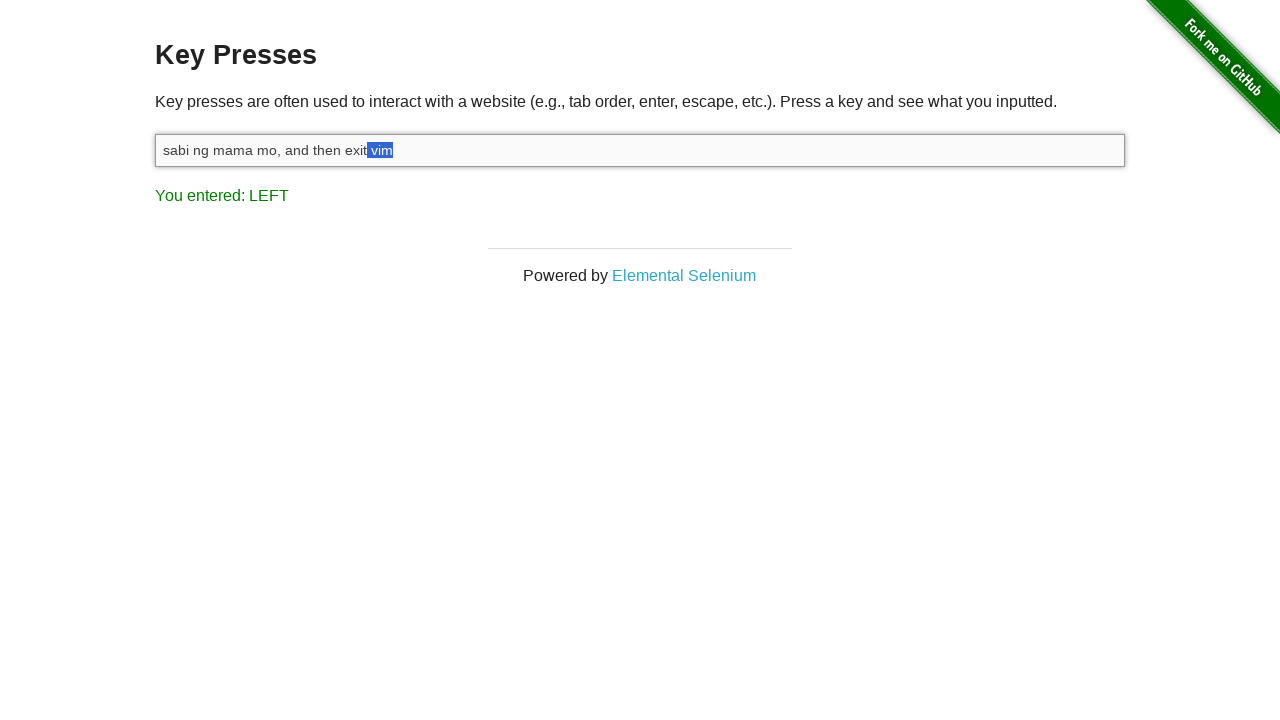

Pressed ArrowLeft with Shift held (selection step 5/10)
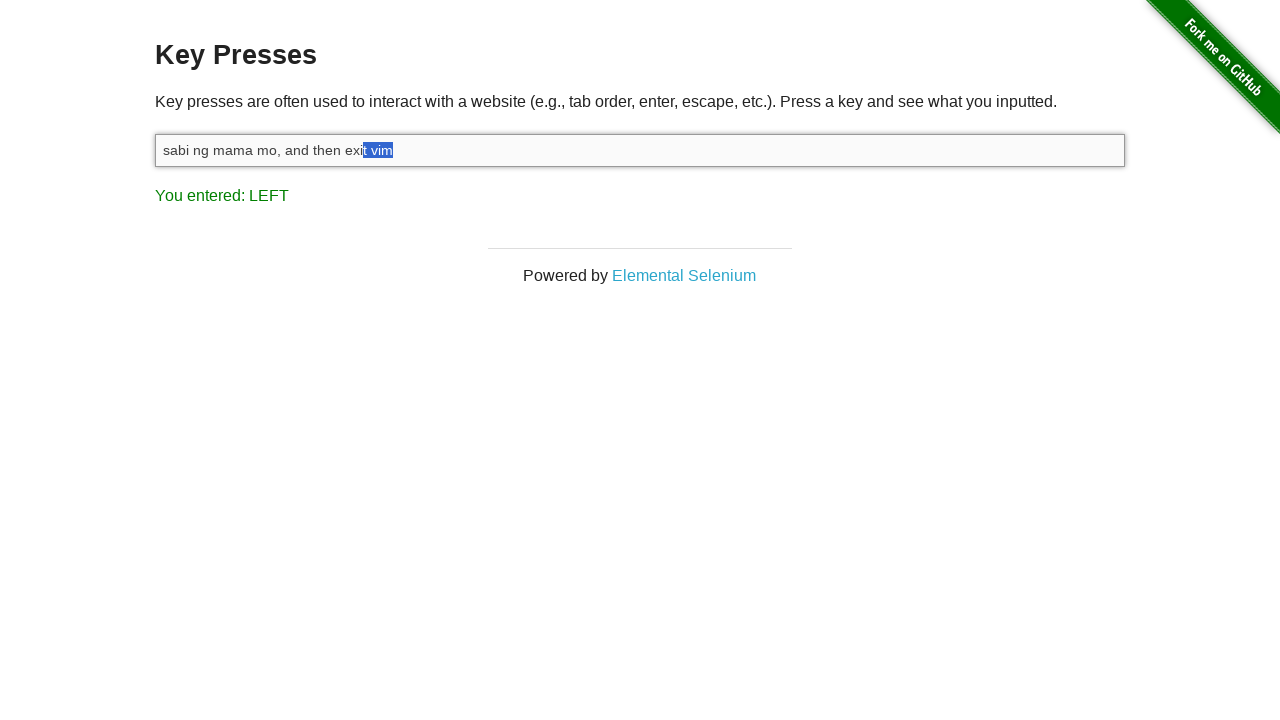

Pressed ArrowLeft with Shift held (selection step 6/10)
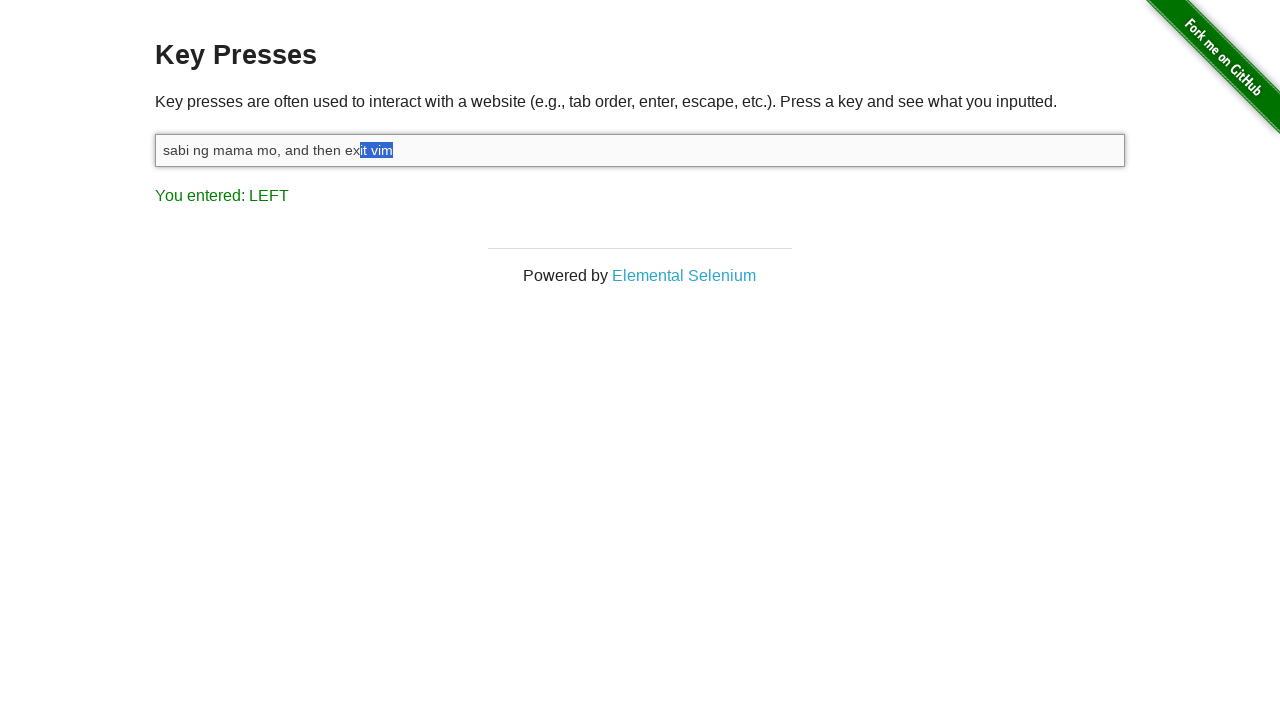

Pressed ArrowLeft with Shift held (selection step 7/10)
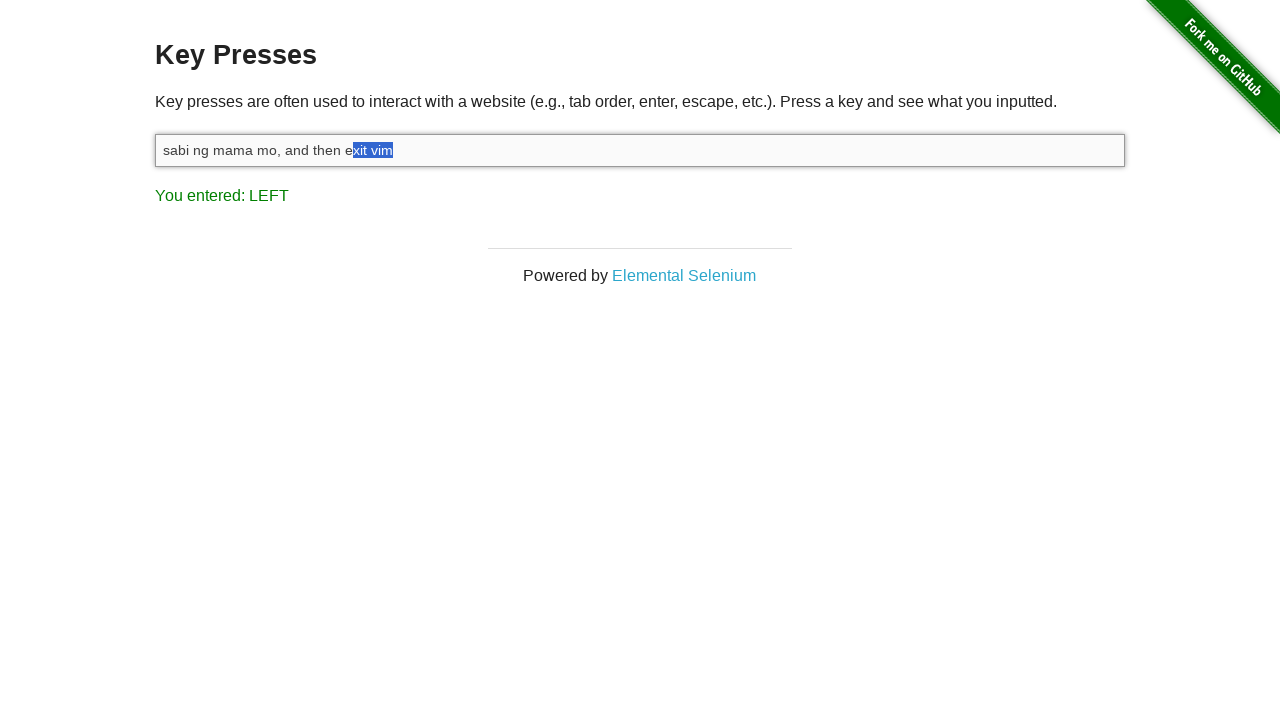

Pressed ArrowLeft with Shift held (selection step 8/10)
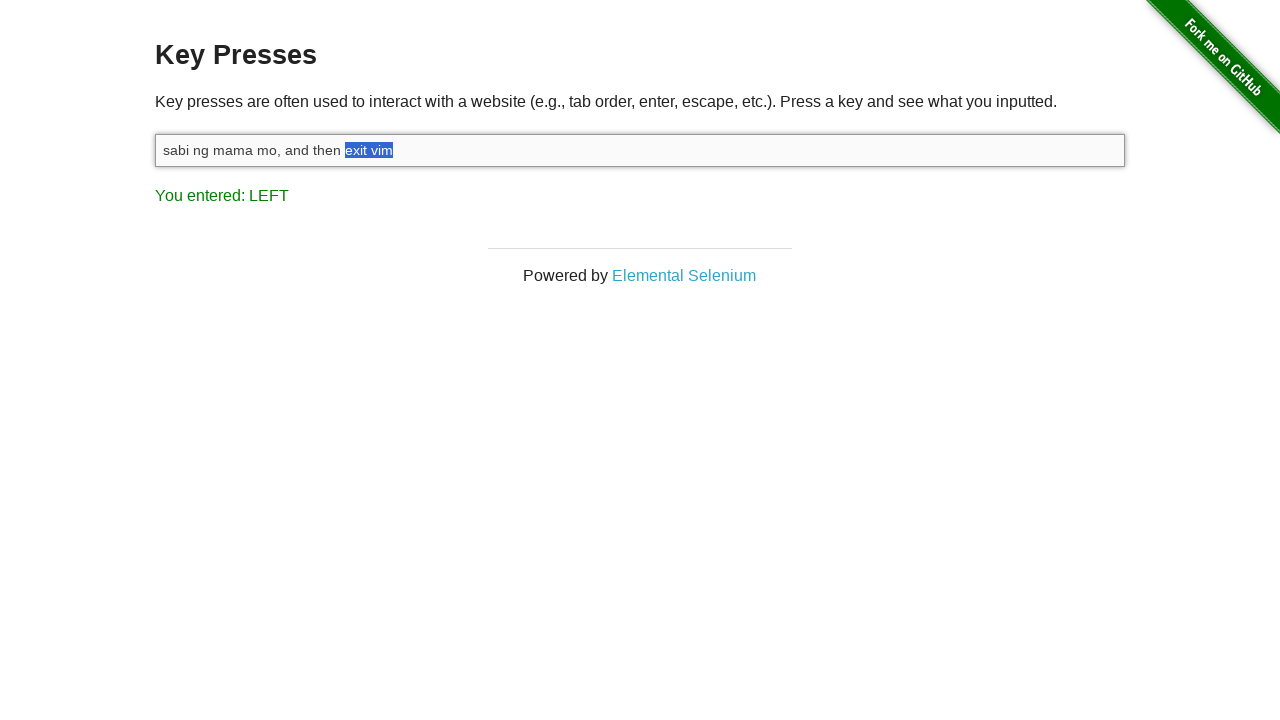

Pressed ArrowLeft with Shift held (selection step 9/10)
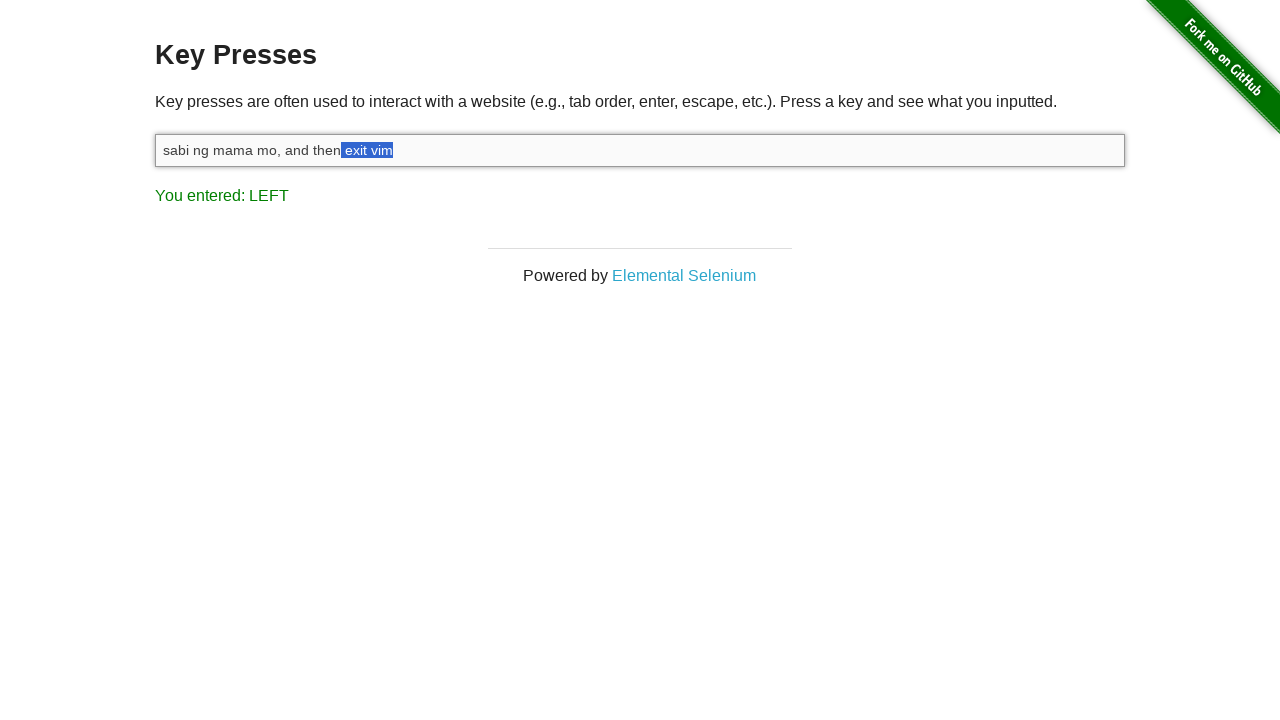

Pressed ArrowLeft with Shift held (selection step 10/10)
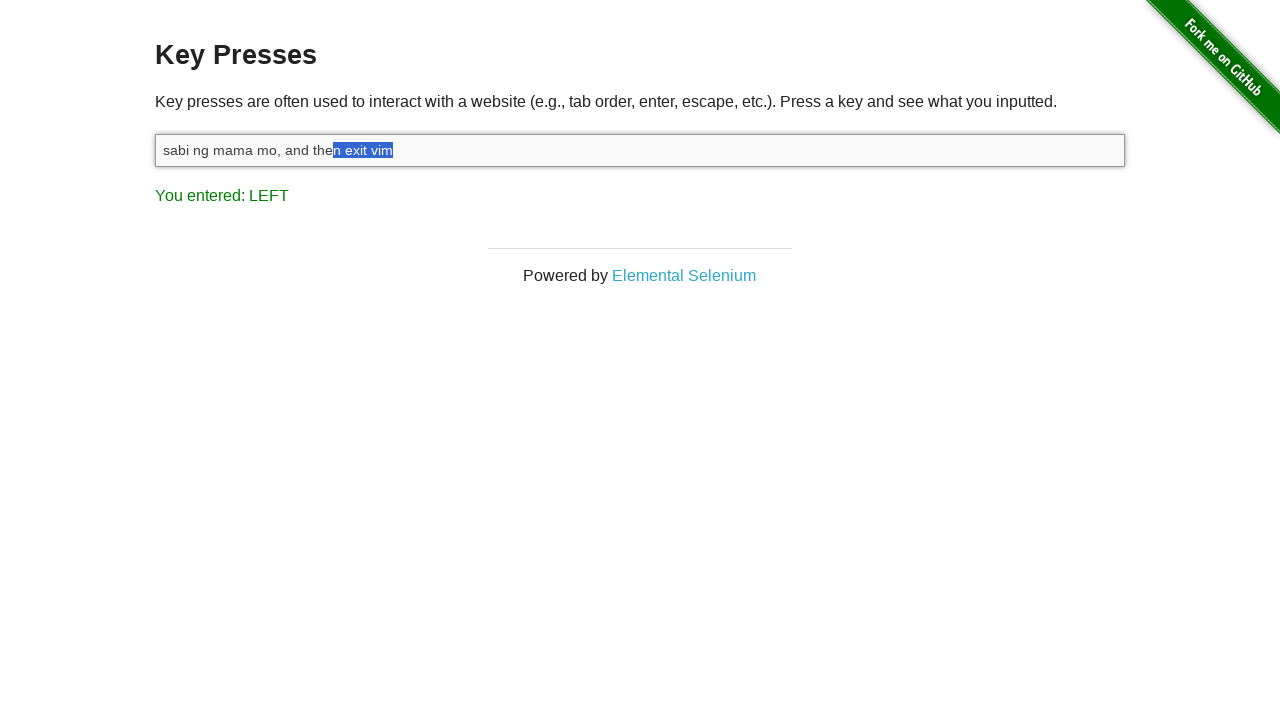

Released Shift key, text ' exit vim' is now selected
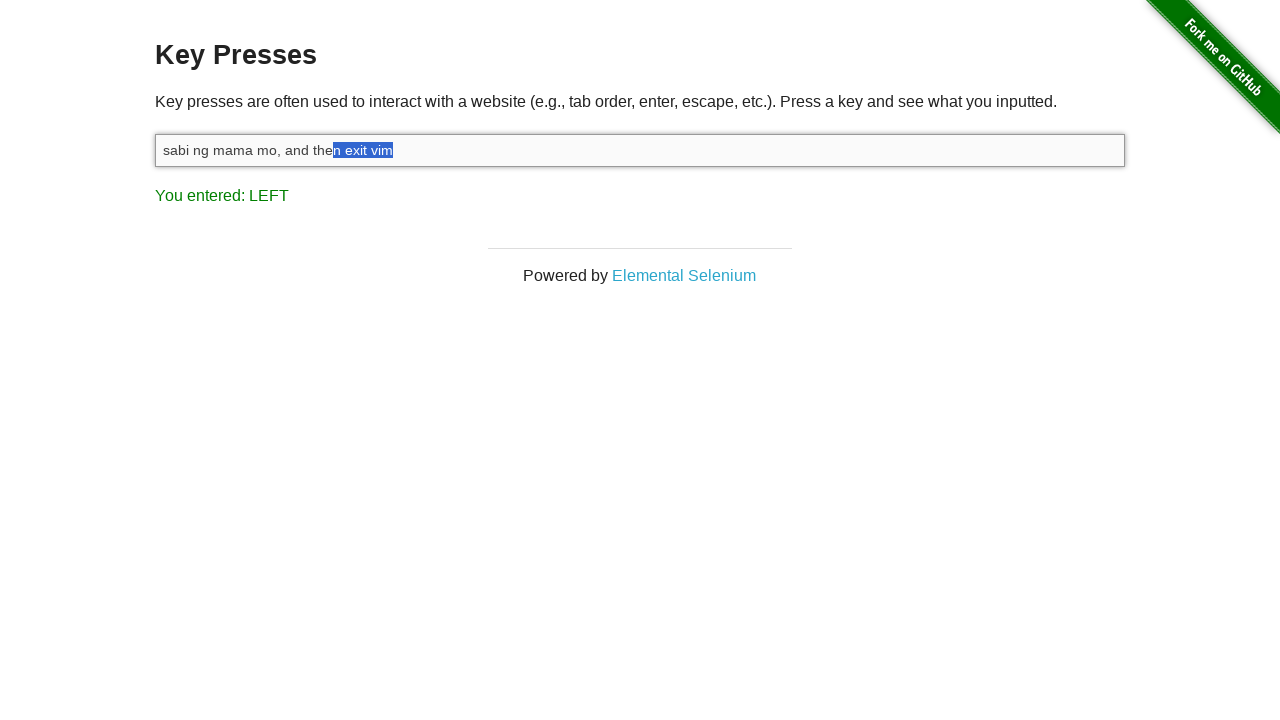

Pressed Backspace to delete selected text
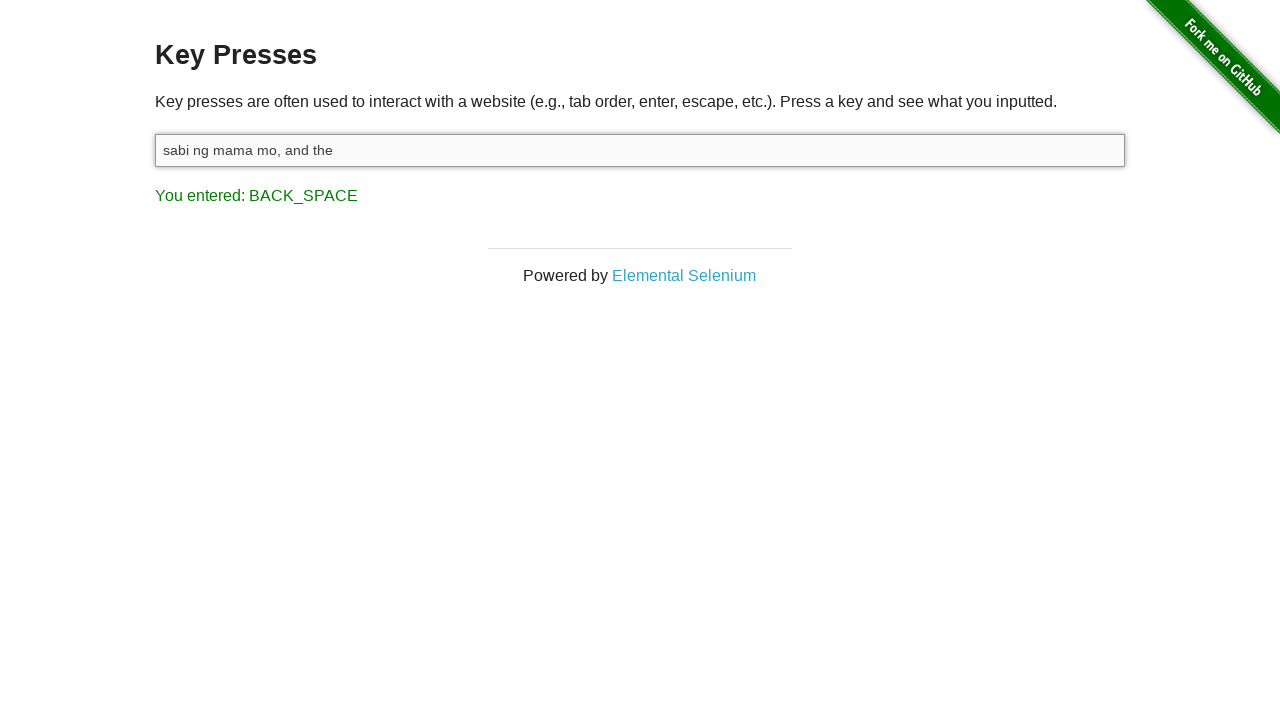

Typed replacement text ' i am walking on sunshine'
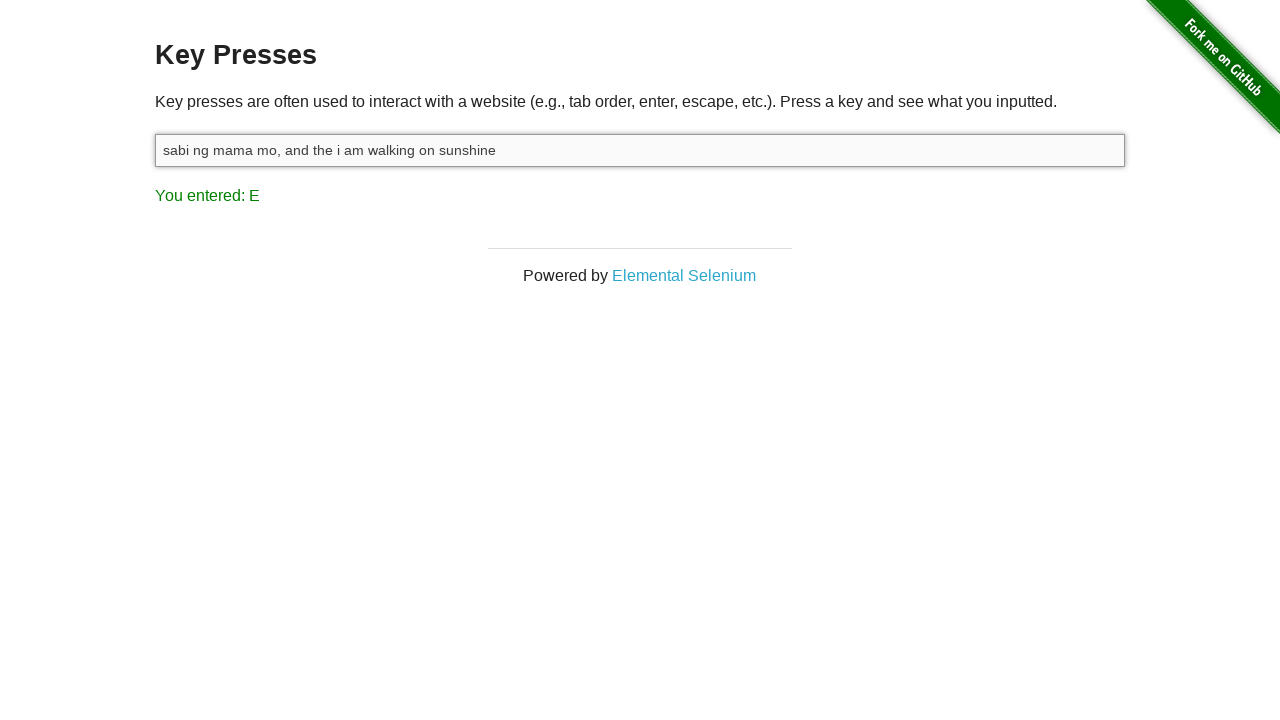

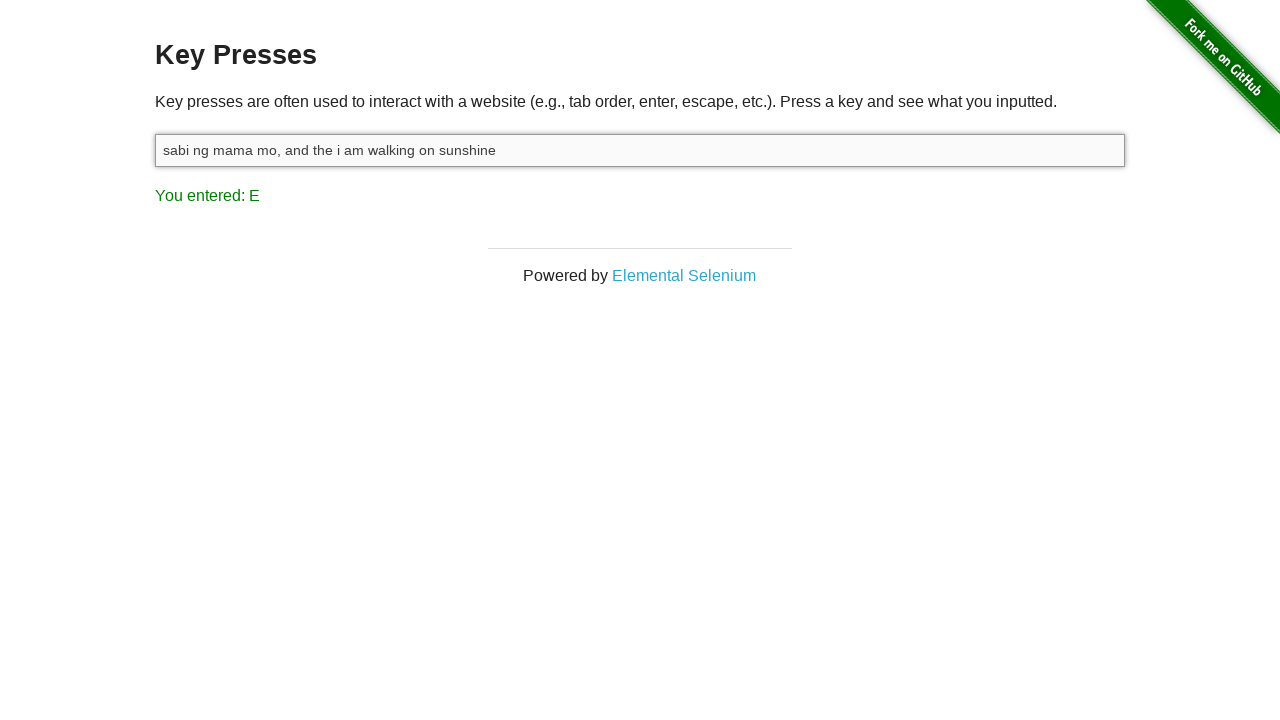